Tests purchasing a single product by selecting a random item, adding it to cart, and completing the checkout form with order details

Starting URL: https://www.demoblaze.com

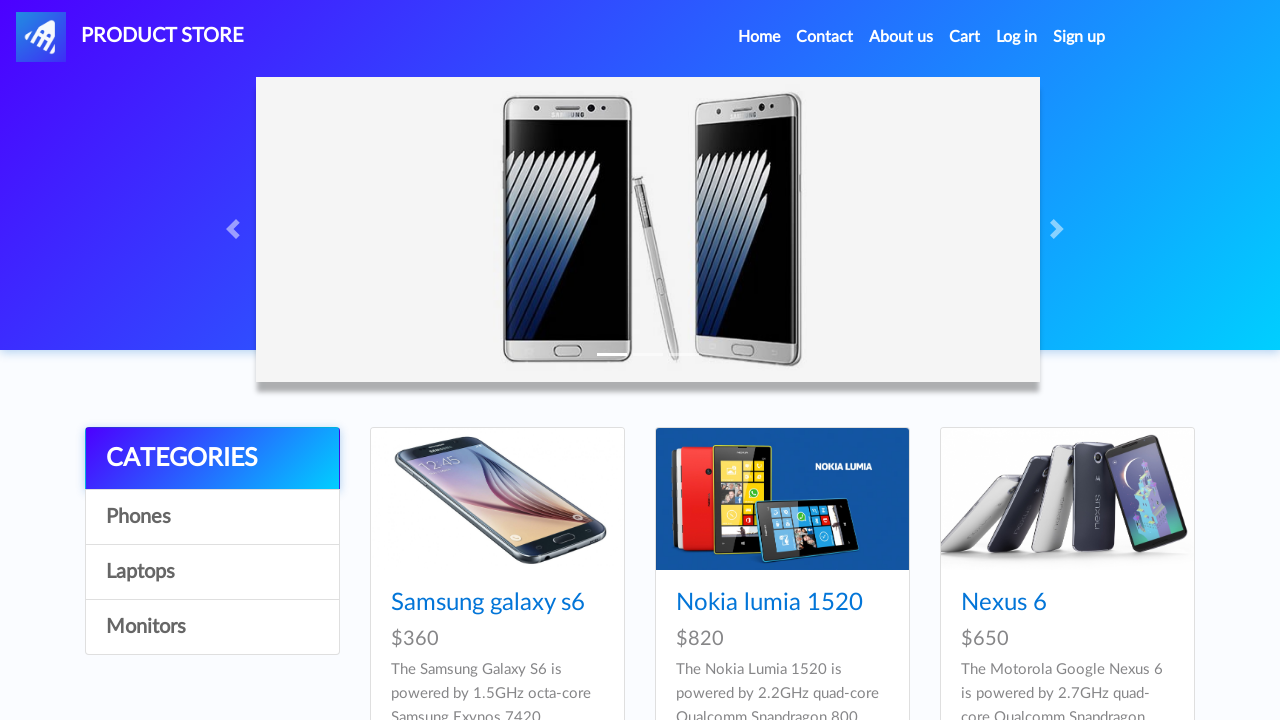

Products loaded on demoblaze homepage
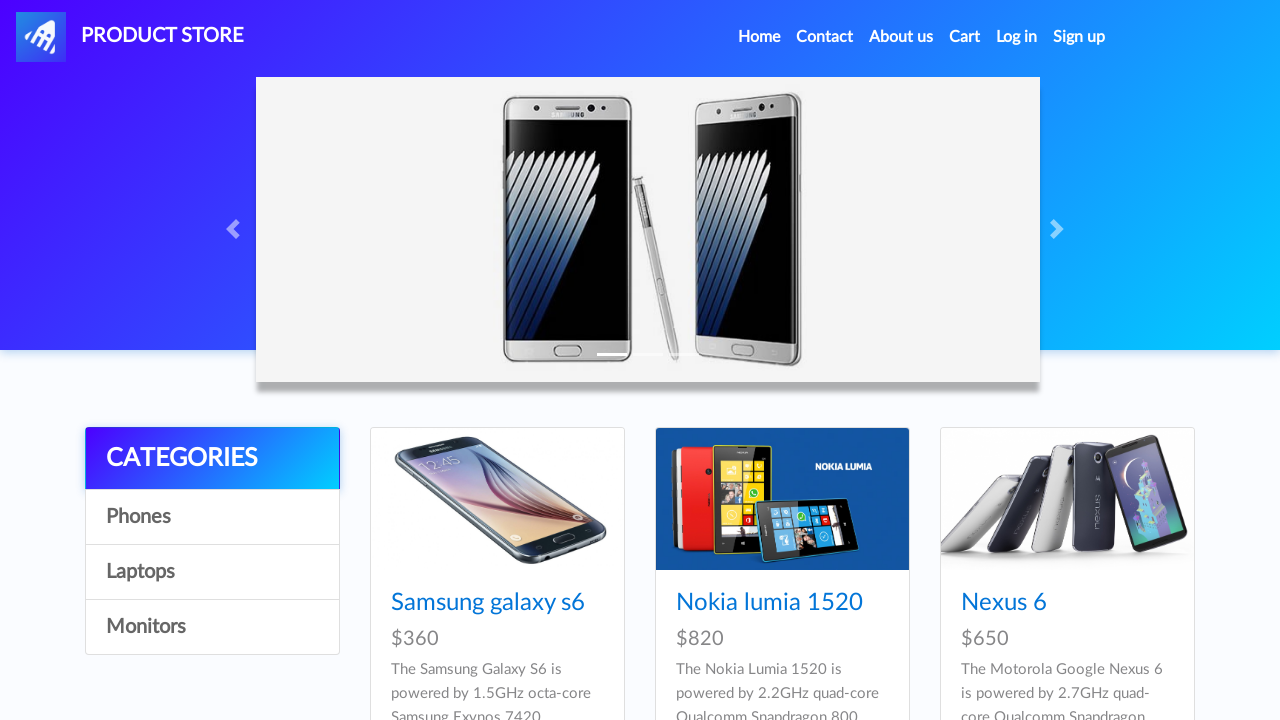

Clicked on first product to view details at (488, 603) on .card-title a >> nth=0
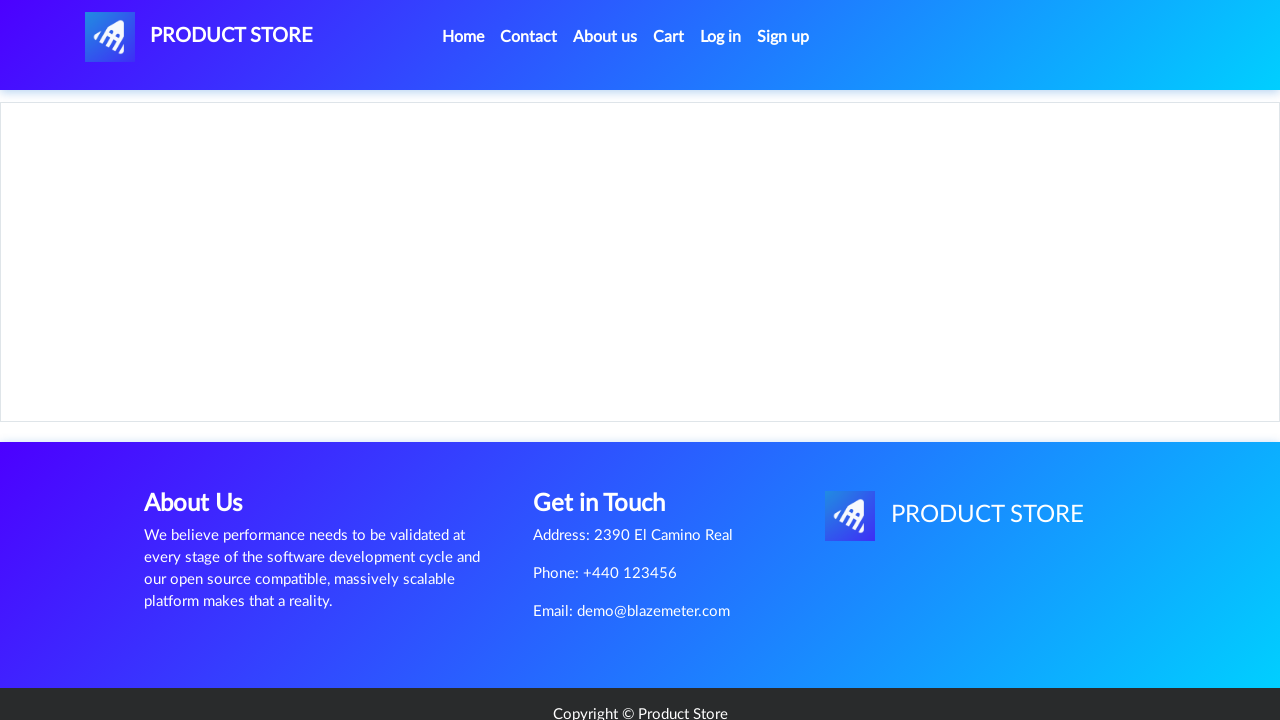

Product page loaded with Add to Cart button
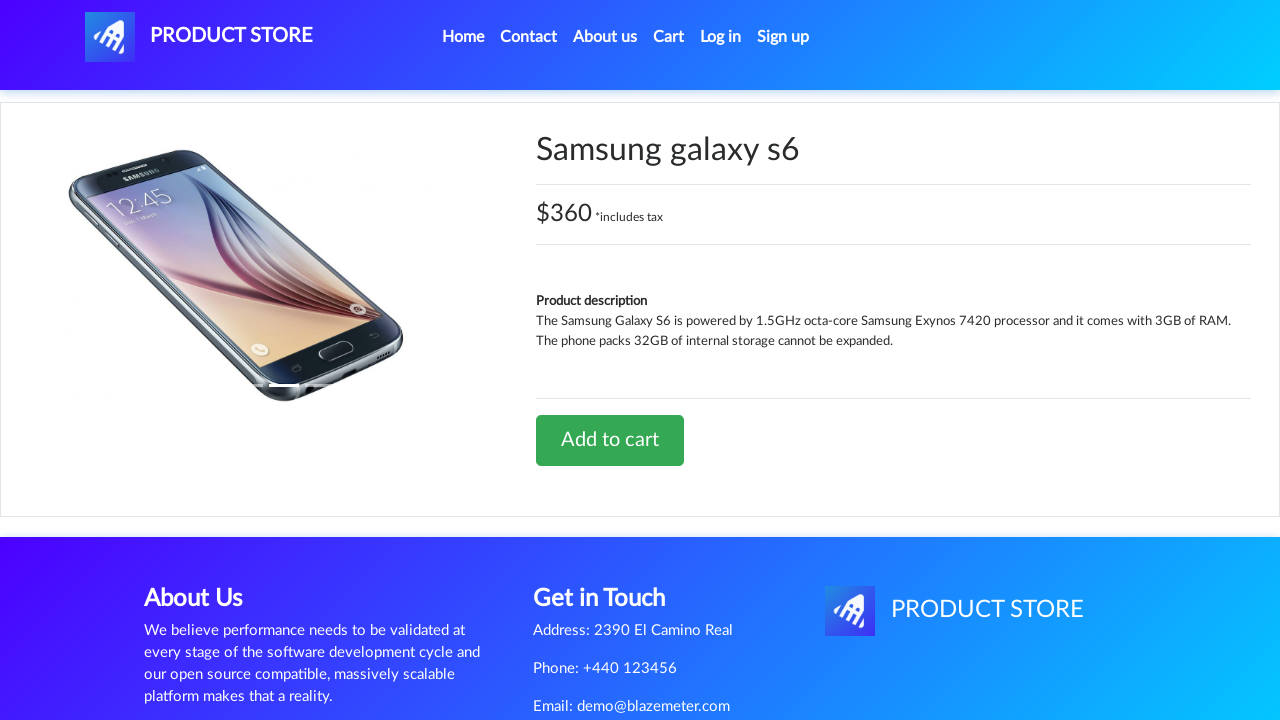

Clicked Add to Cart button at (610, 440) on a.btn-success
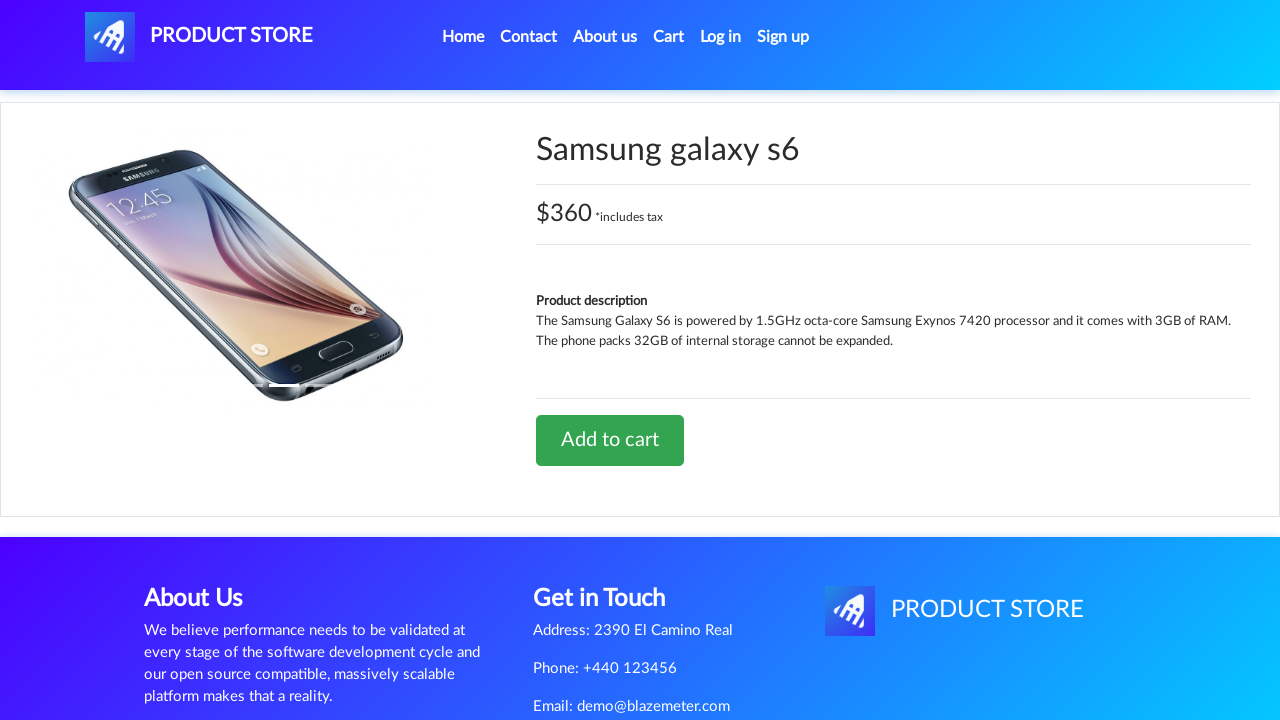

Set up dialog handler to accept product added confirmation
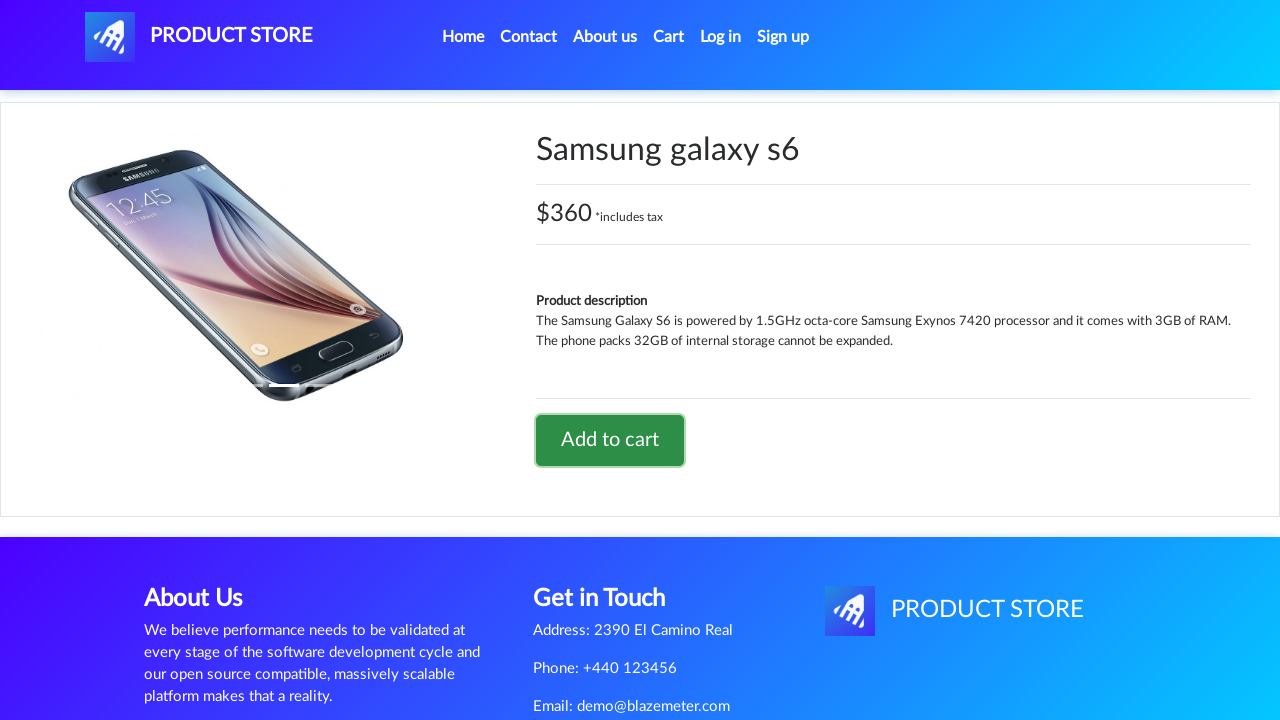

Waited for product added alert to be processed
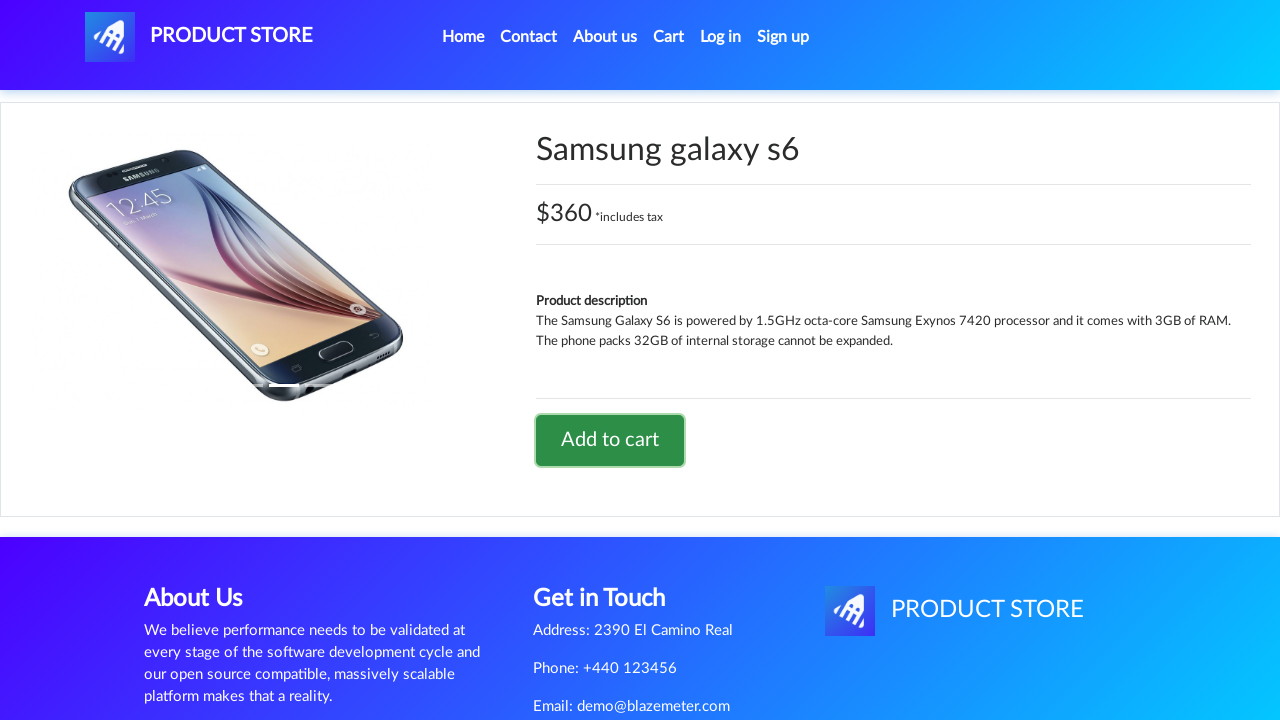

Clicked Cart link in header to view cart at (669, 37) on #cartur
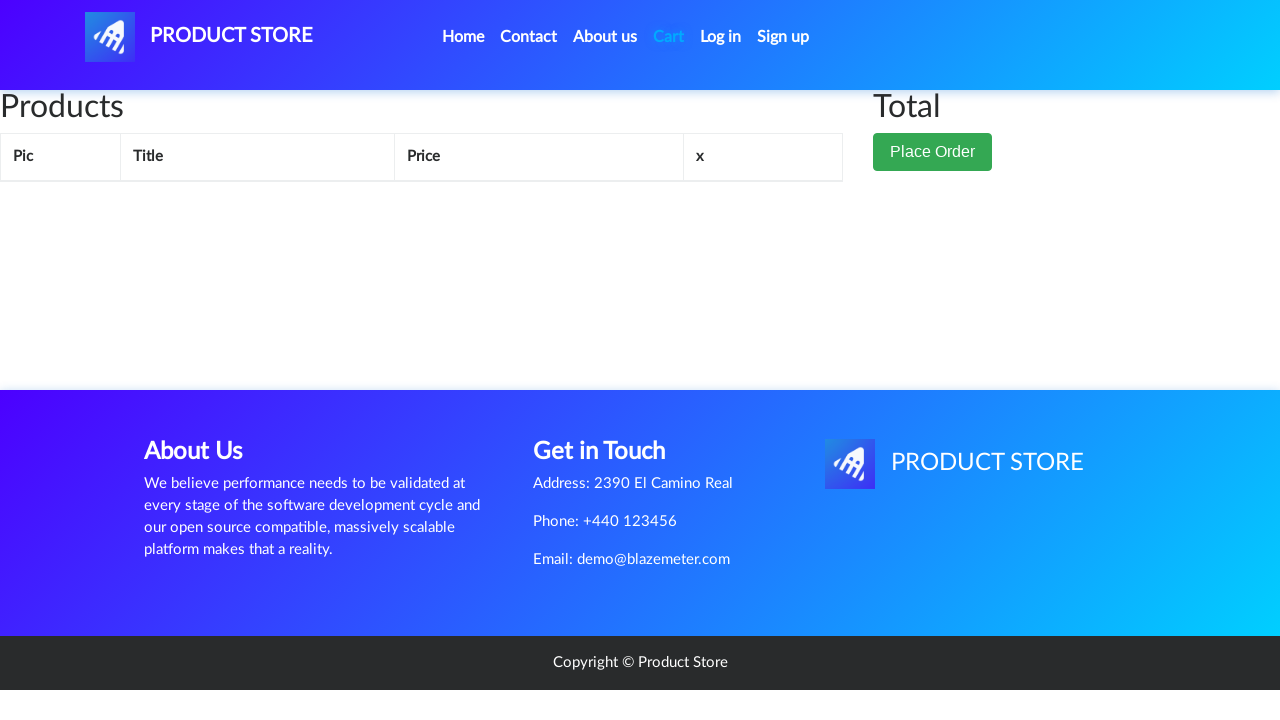

Cart page loaded with Place Order button
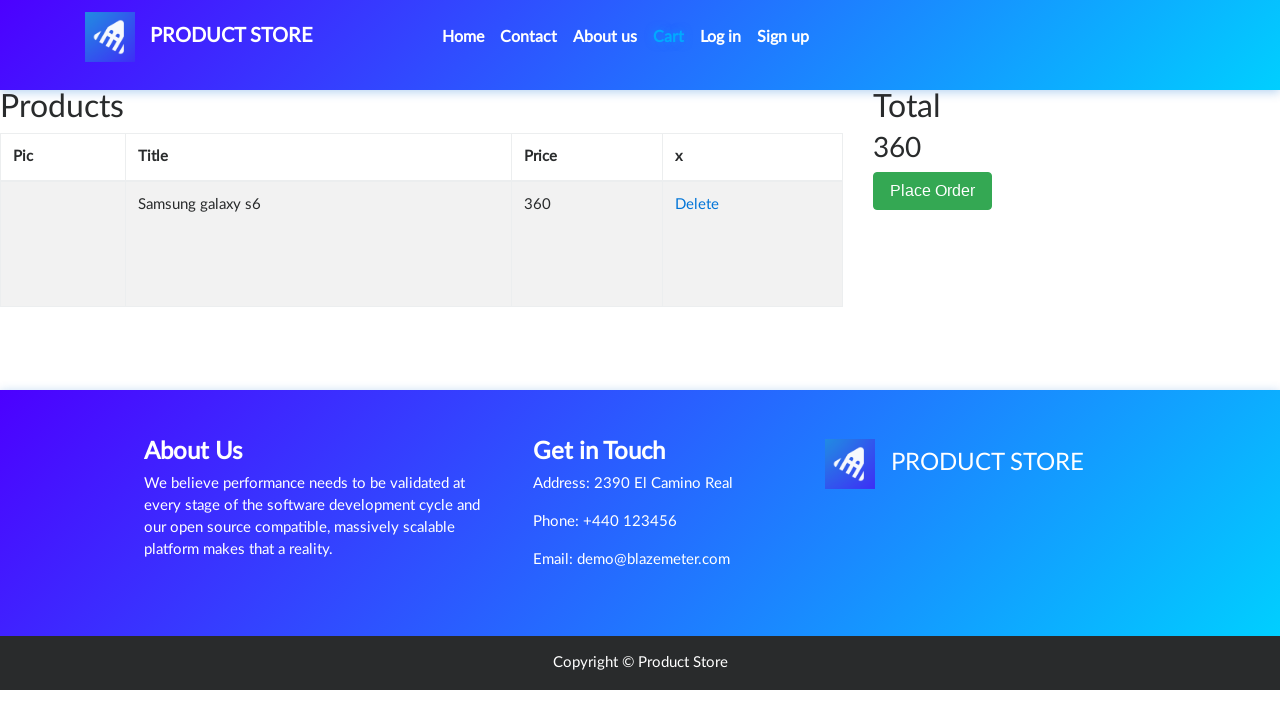

Clicked Place Order button to open checkout modal at (933, 191) on button[data-target='#orderModal']
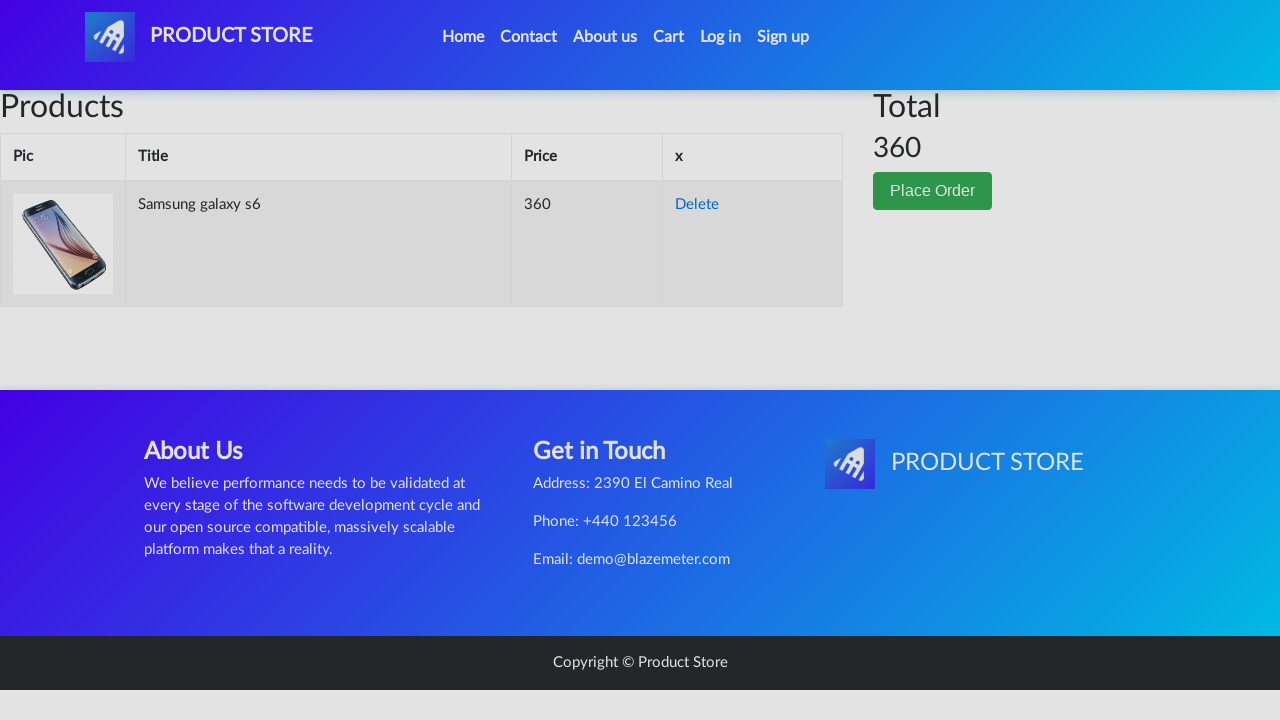

Order modal opened and ready for input
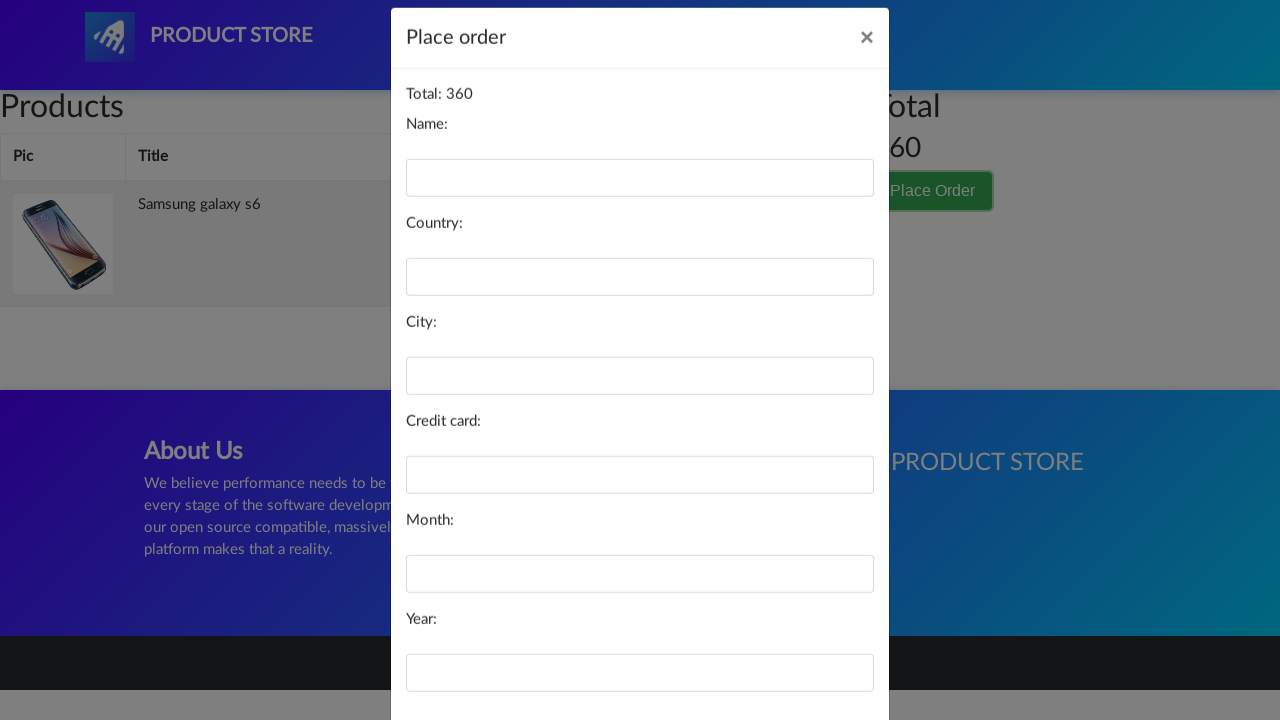

Filled name field with 'George Miller' on #name
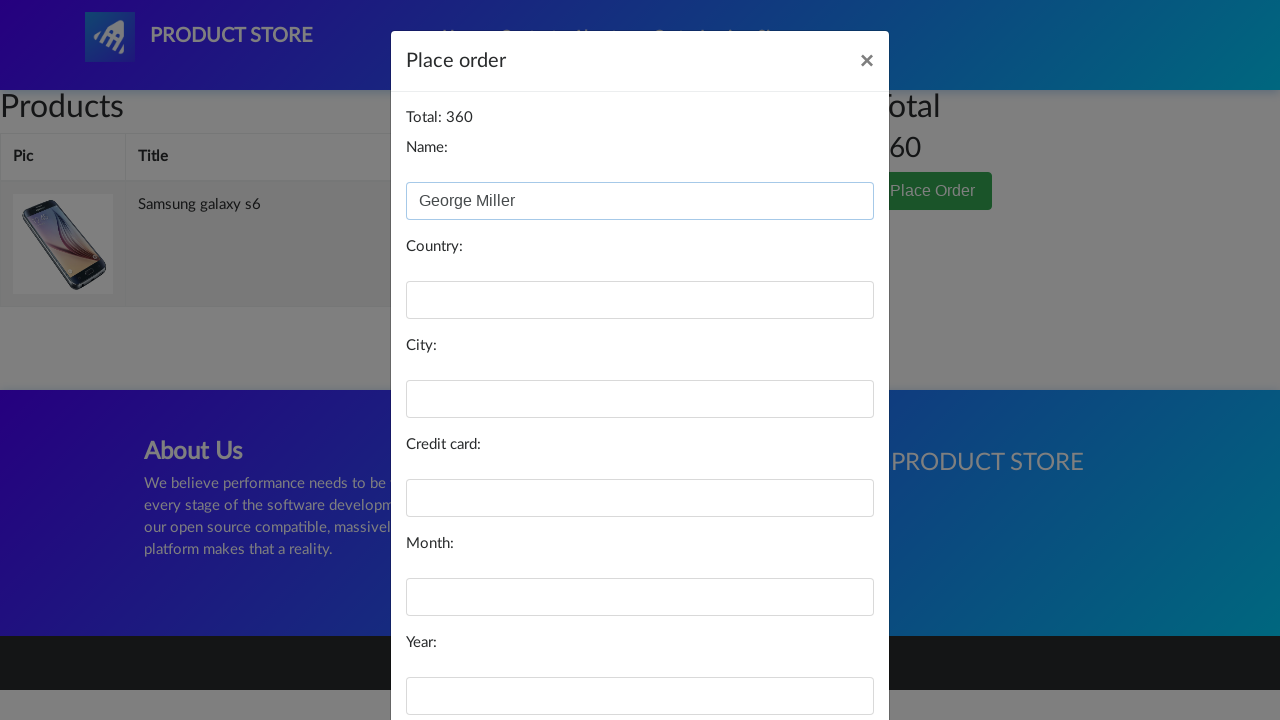

Filled country field with 'US' on #country
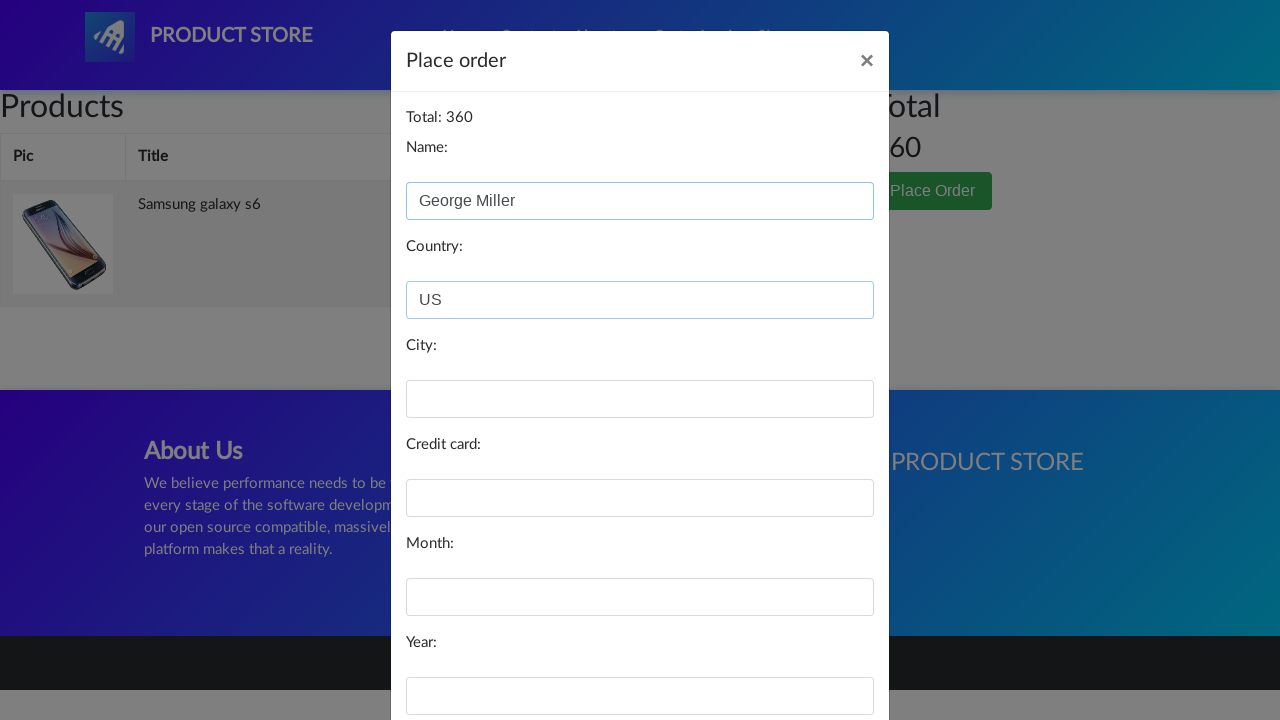

Filled city field with 'TestyWebVille' on #city
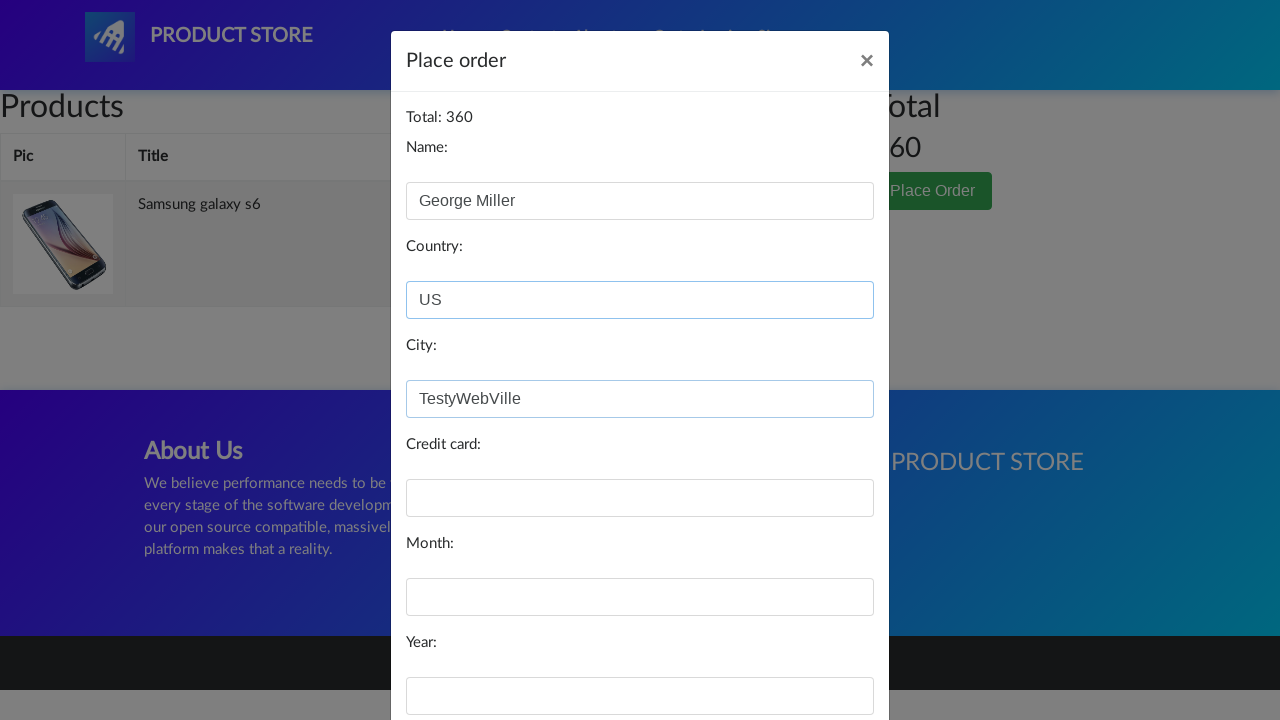

Filled card number field with test credit card on #card
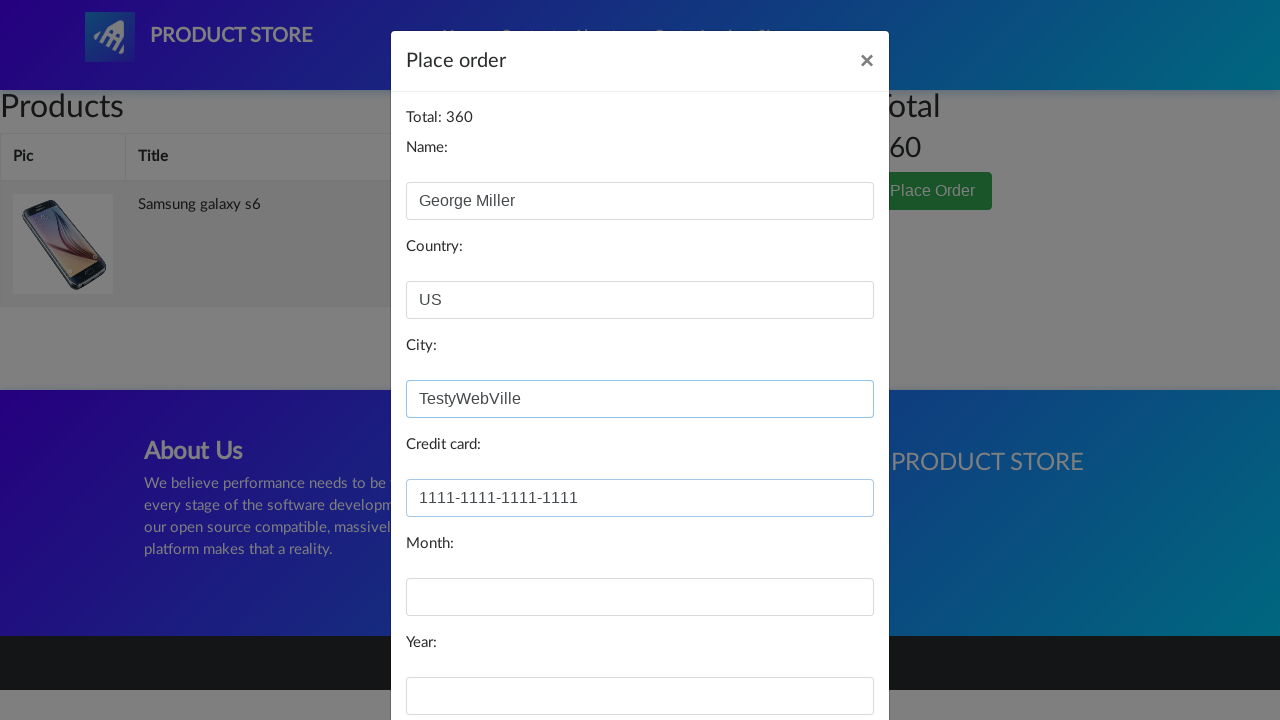

Filled month field with '03' on #month
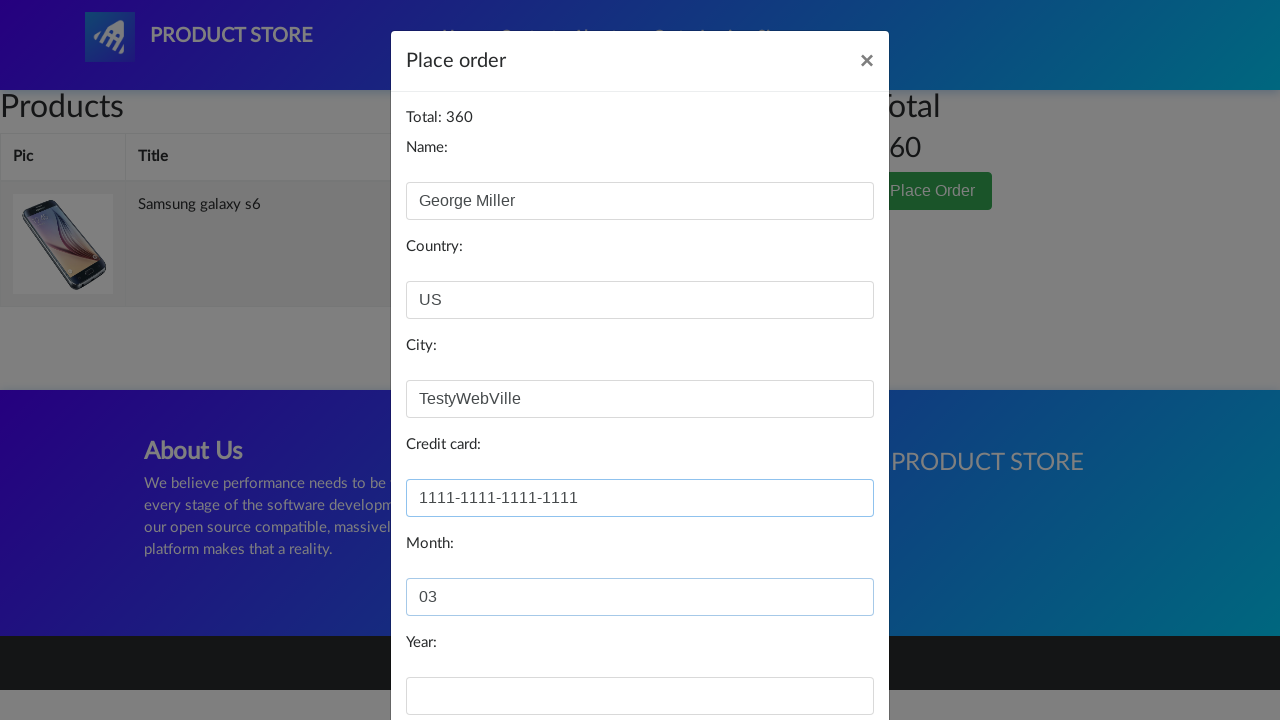

Filled year field with '2024' on #year
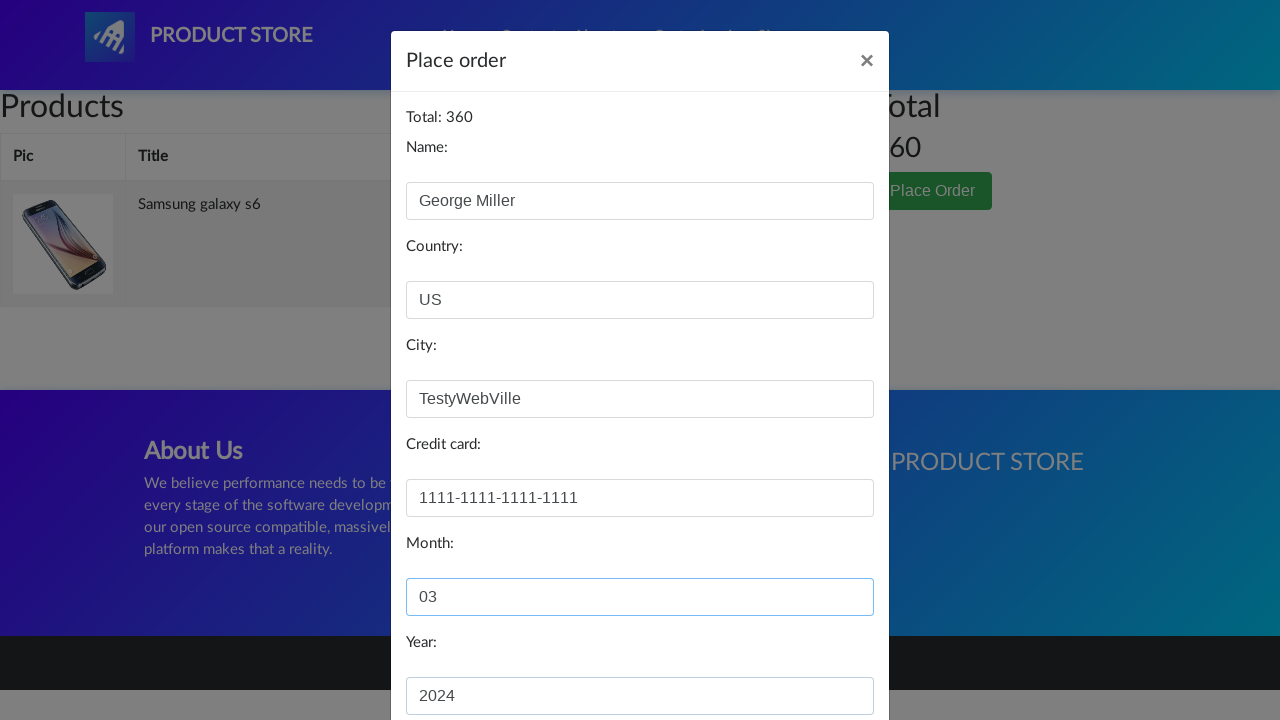

Clicked Purchase button to complete order at (823, 655) on button[onclick='purchaseOrder()']
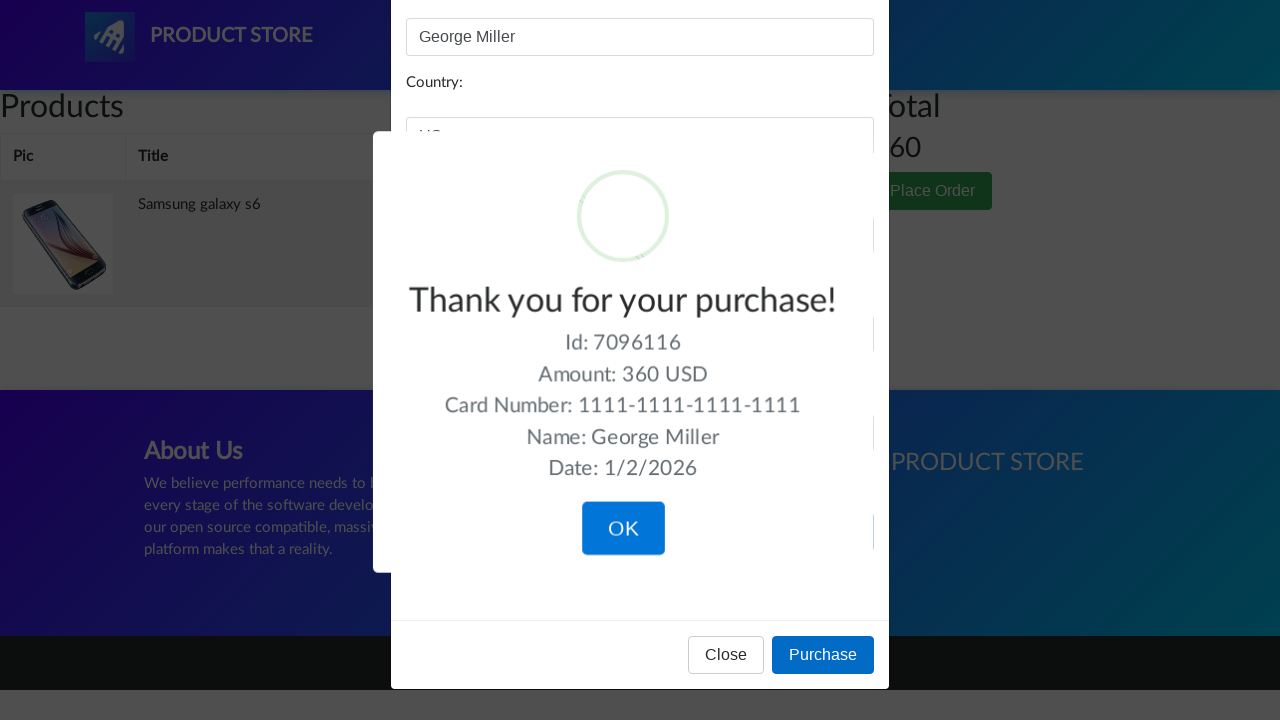

Purchase confirmation message displayed
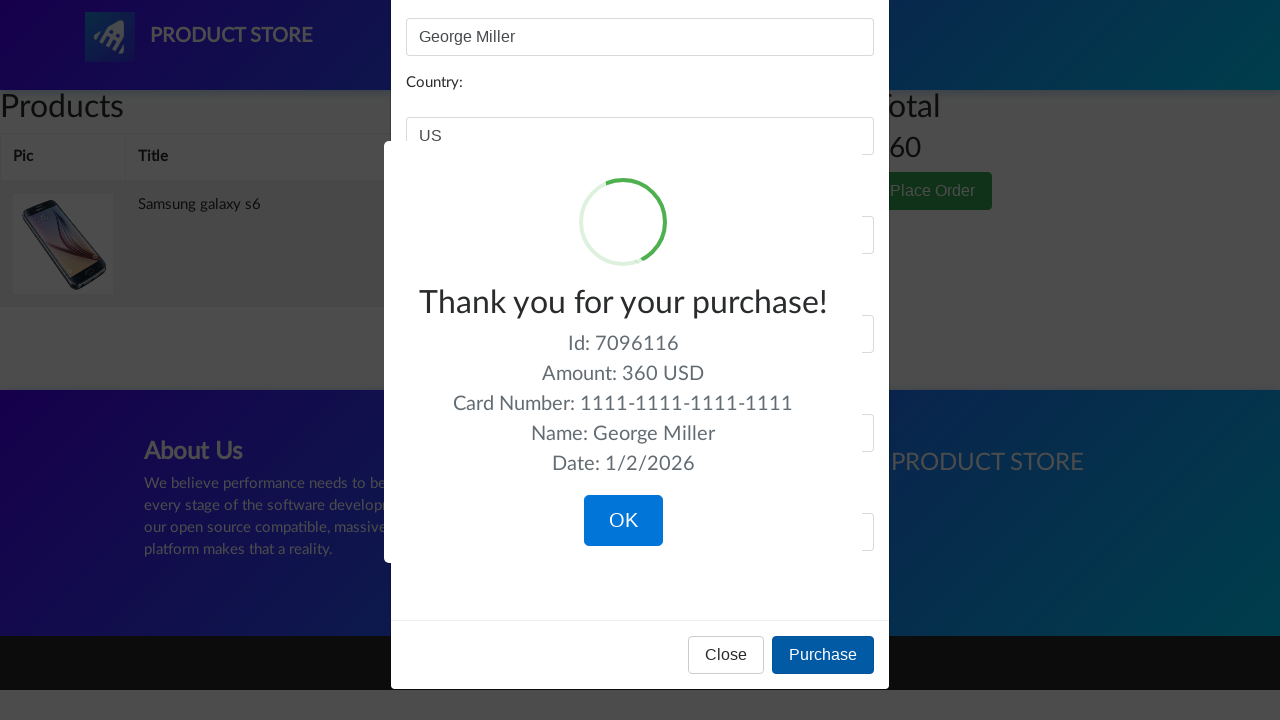

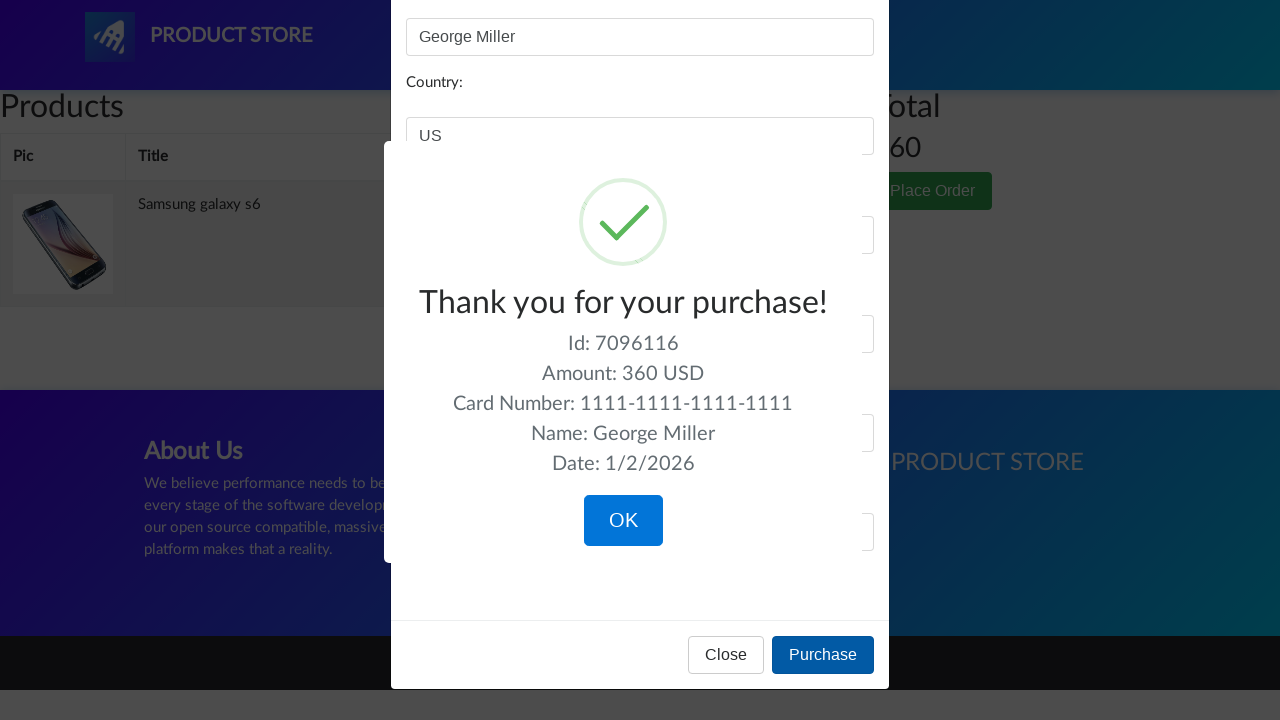